Tests that the Email column in table 1 can be sorted in ascending order by clicking the column header

Starting URL: http://the-internet.herokuapp.com/tables

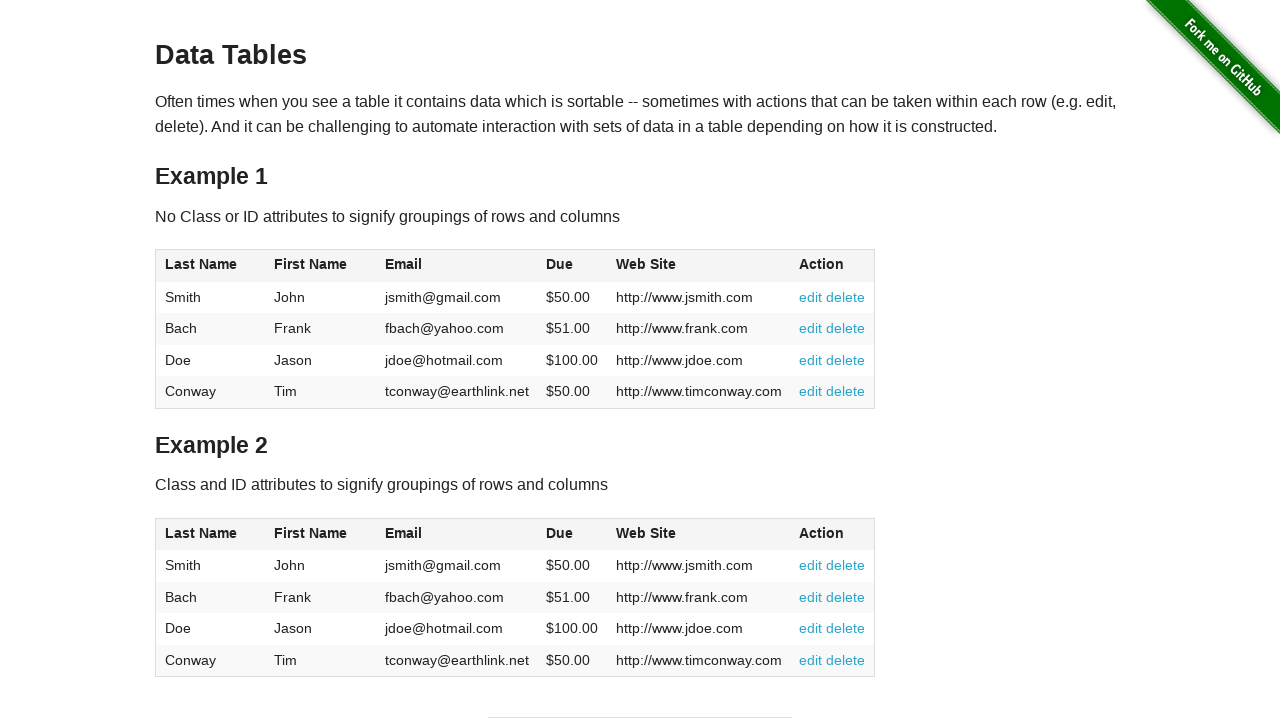

Clicked the Email column header (3rd column) in table 1 to sort at (457, 266) on #table1 thead tr th:nth-of-type(3)
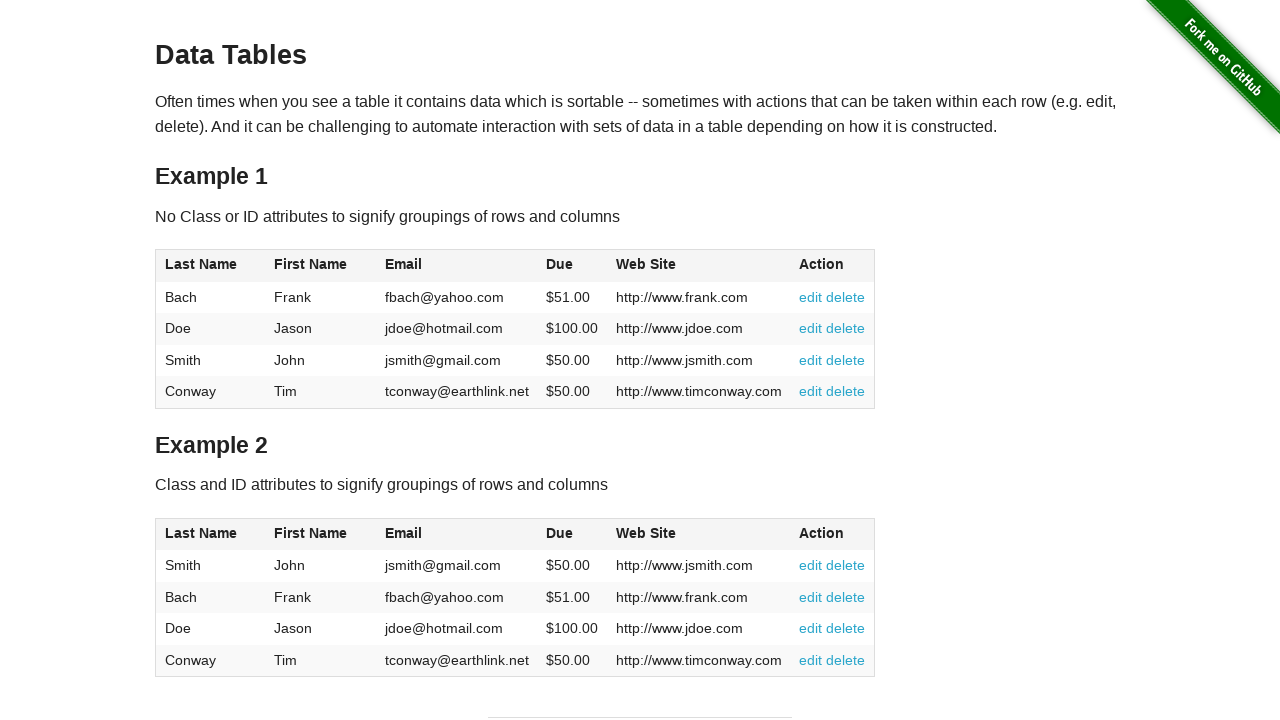

Email column cells in table 1 loaded after sort
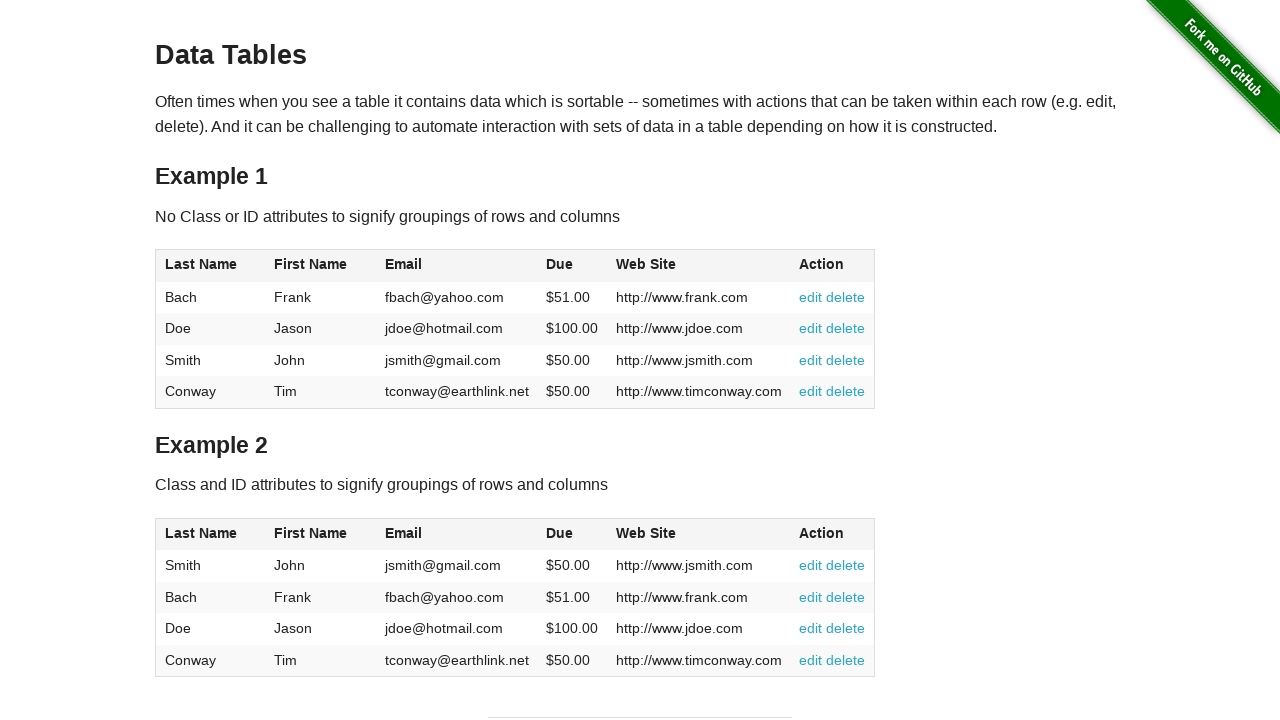

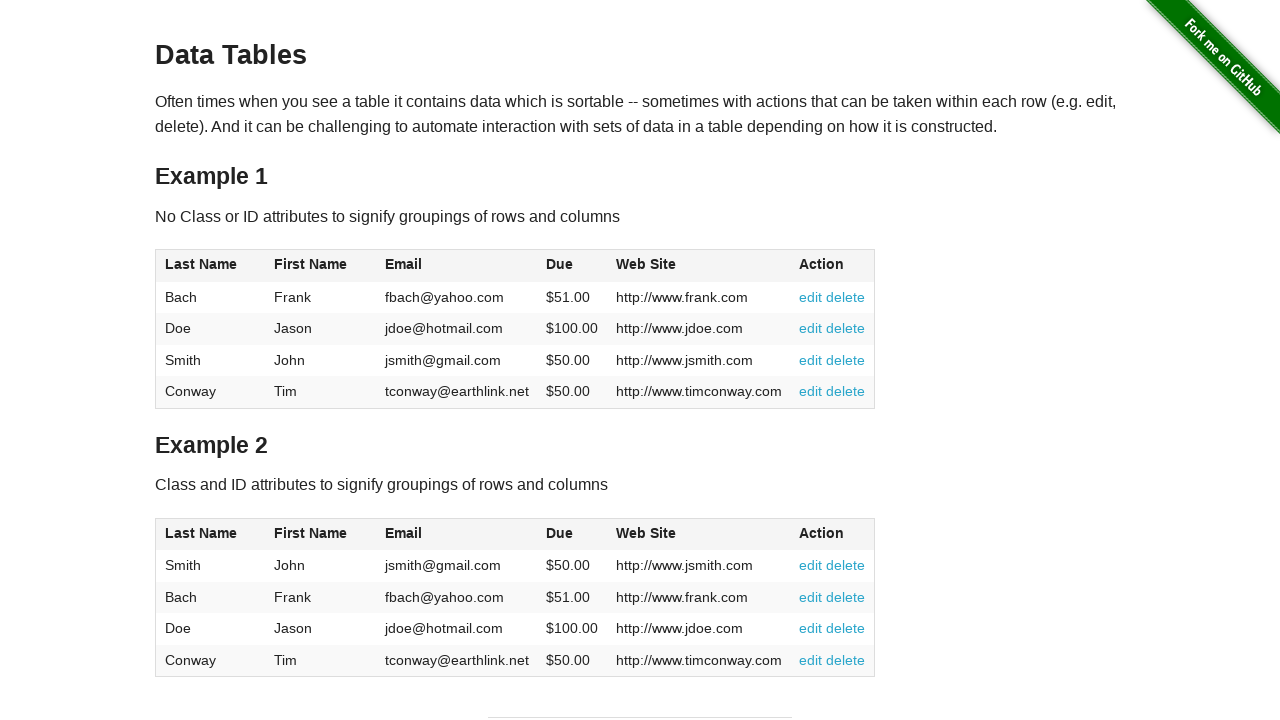